Tests various JavaScript alert types (accept, confirm, prompt) by triggering each alert and interacting with them - accepting, dismissing, and entering text

Starting URL: https://letcode.in/alert

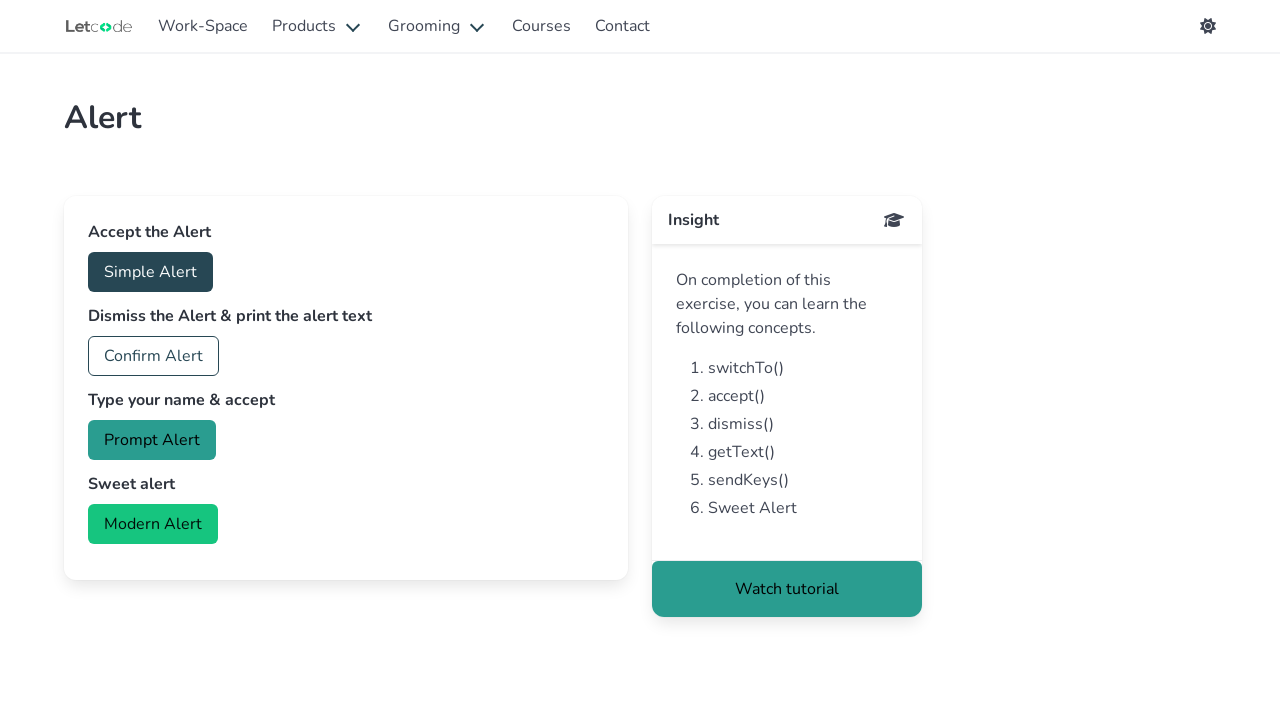

Clicked accept button to trigger simple alert at (150, 272) on #accept
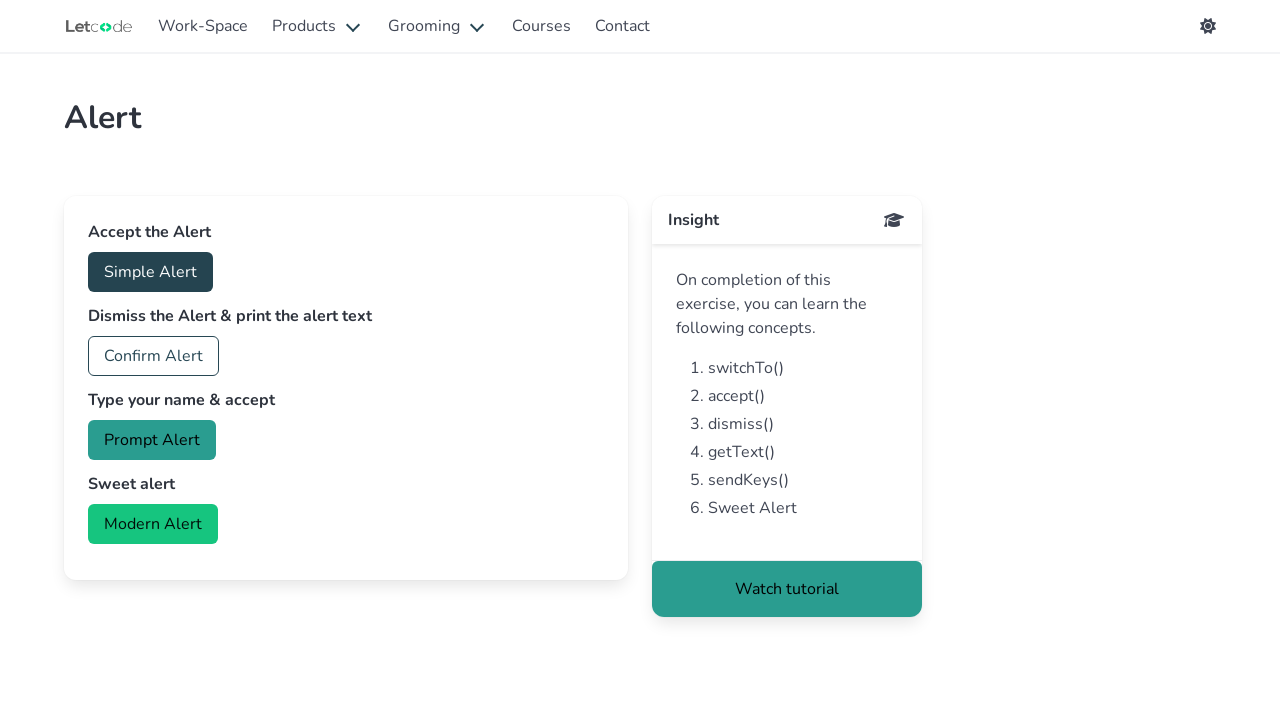

Set up dialog handler to accept alerts
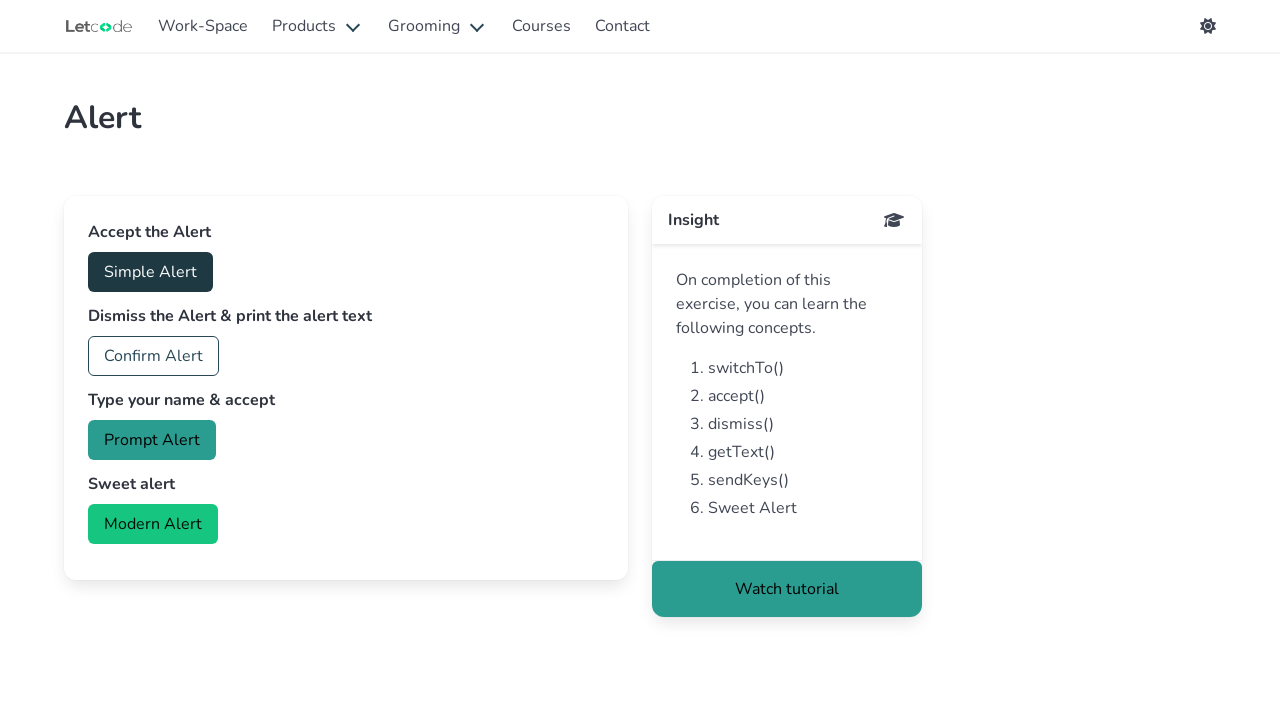

Clicked accept button and accepted the alert at (150, 272) on #accept
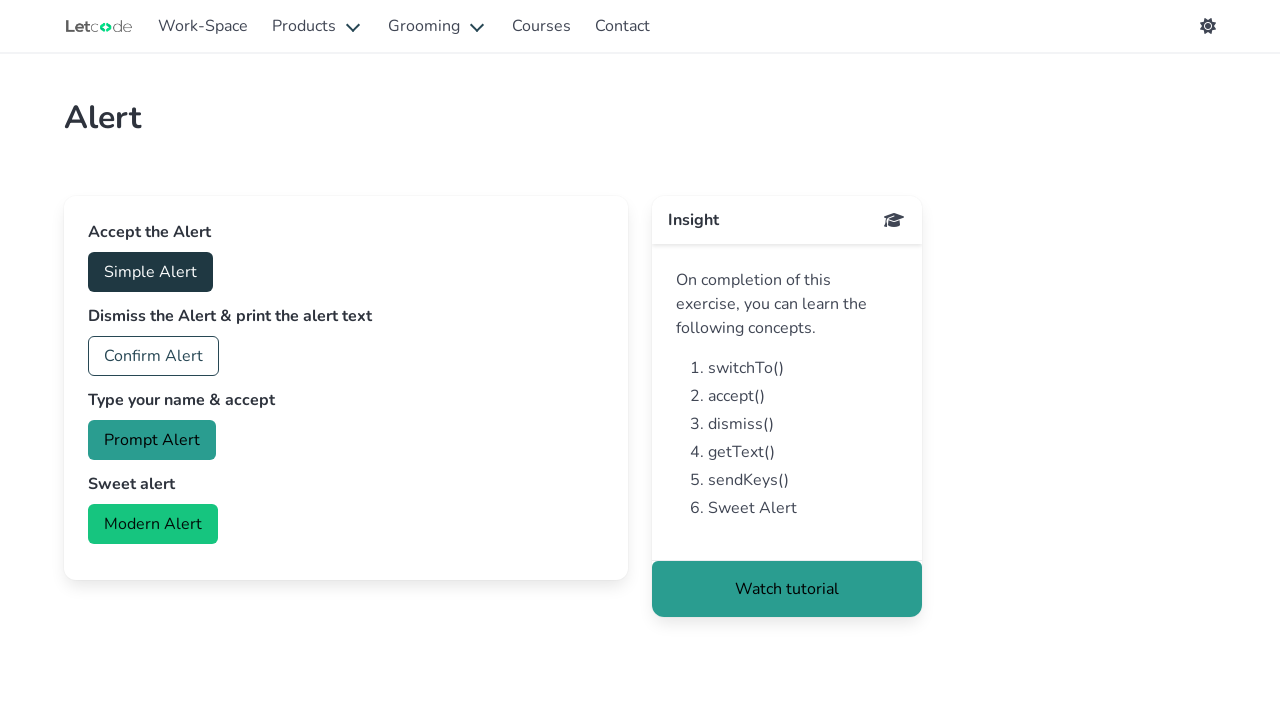

Set up dialog handler to dismiss confirm alerts
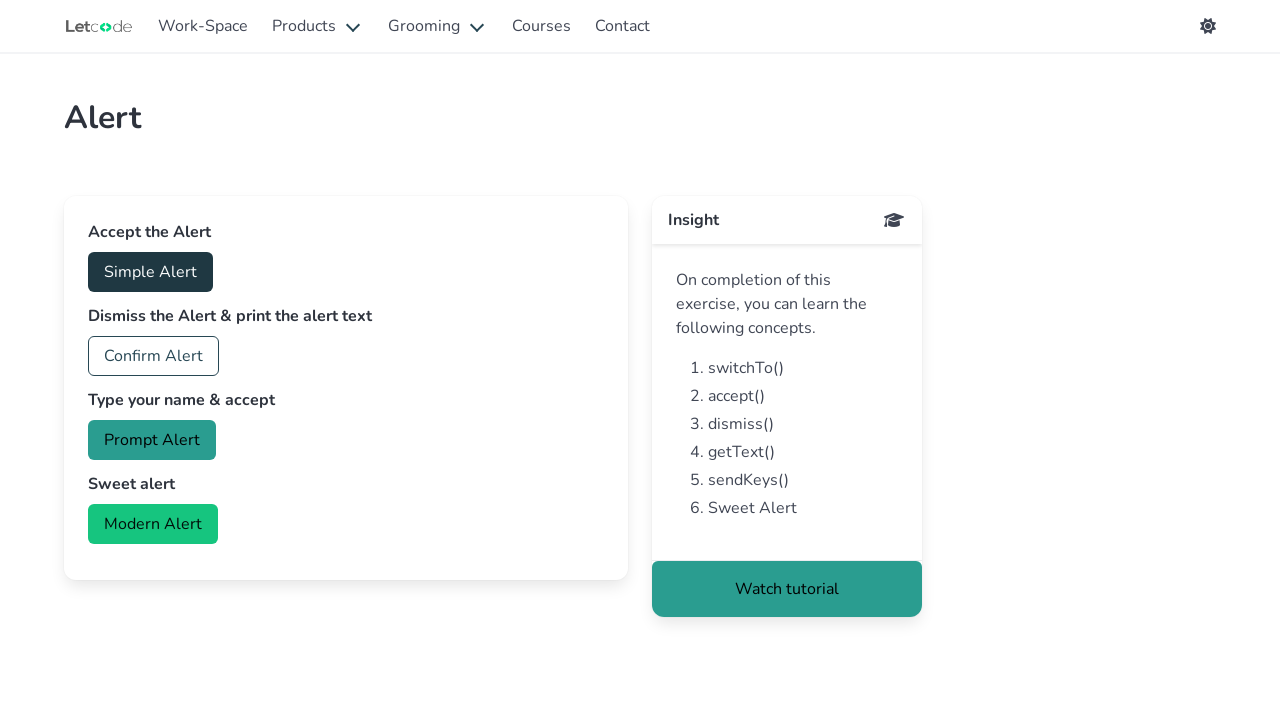

Clicked confirm button and dismissed the alert at (154, 356) on #confirm
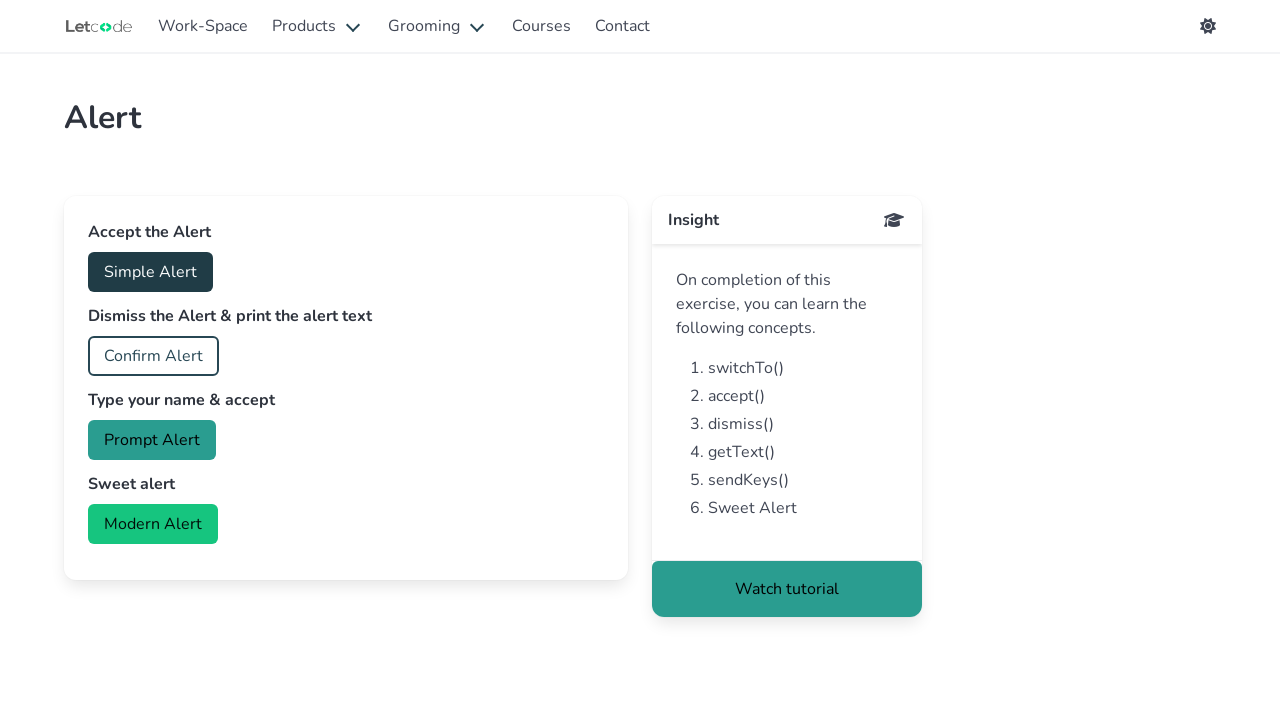

Set up dialog handler to accept prompt with text 'Anil Raj'
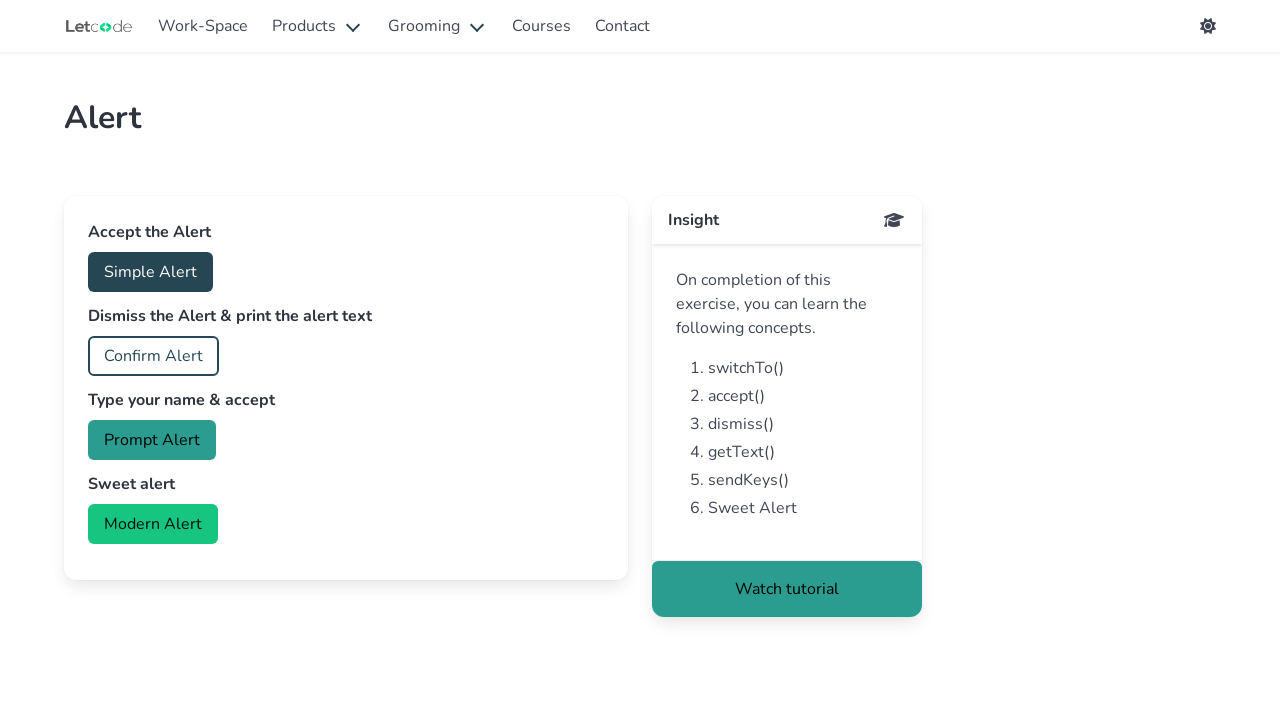

Clicked prompt button and entered text in the prompt alert at (152, 440) on #prompt
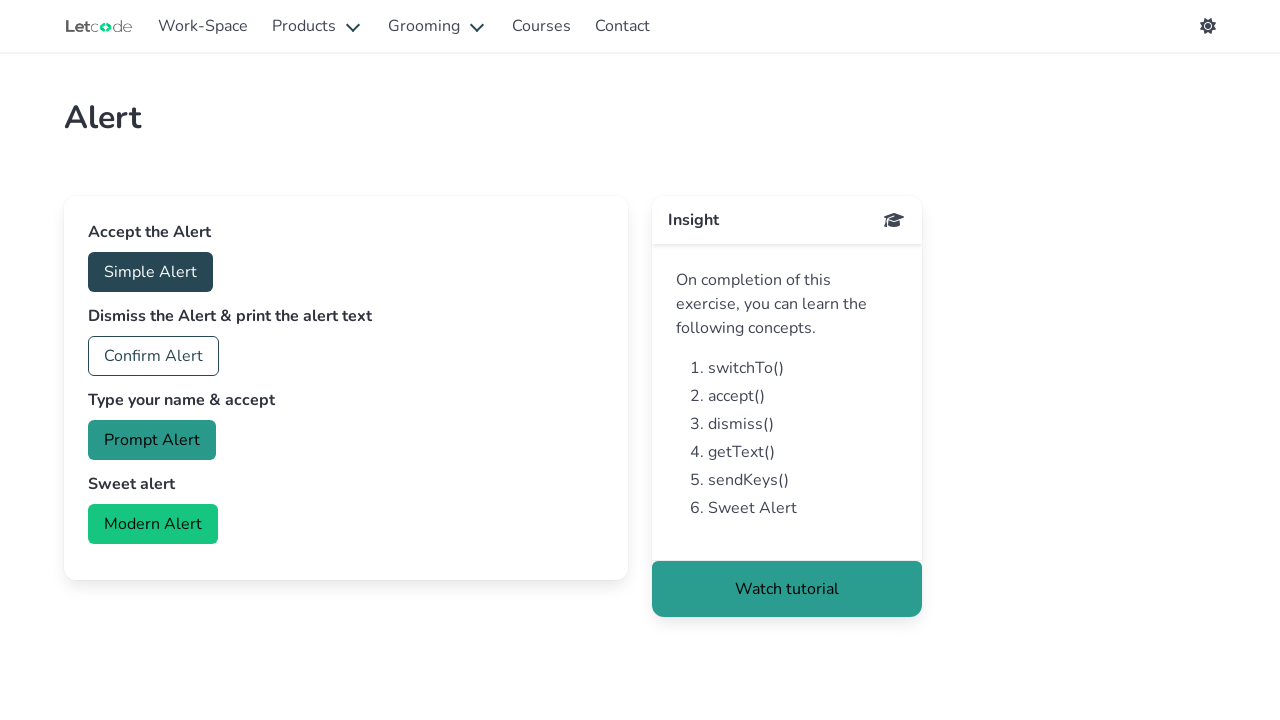

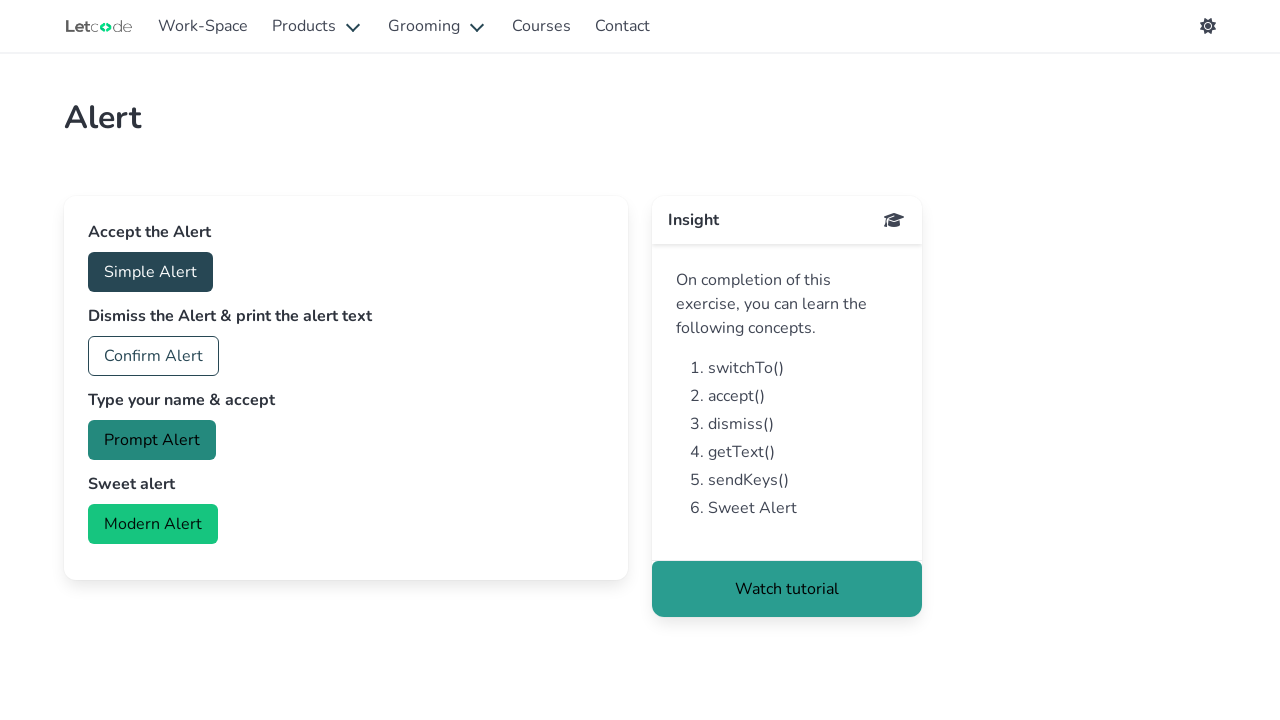